Tests mortgage payment calculation with 5% interest rate and 15-year term.

Starting URL: https://www.mortgagecalculator.org/

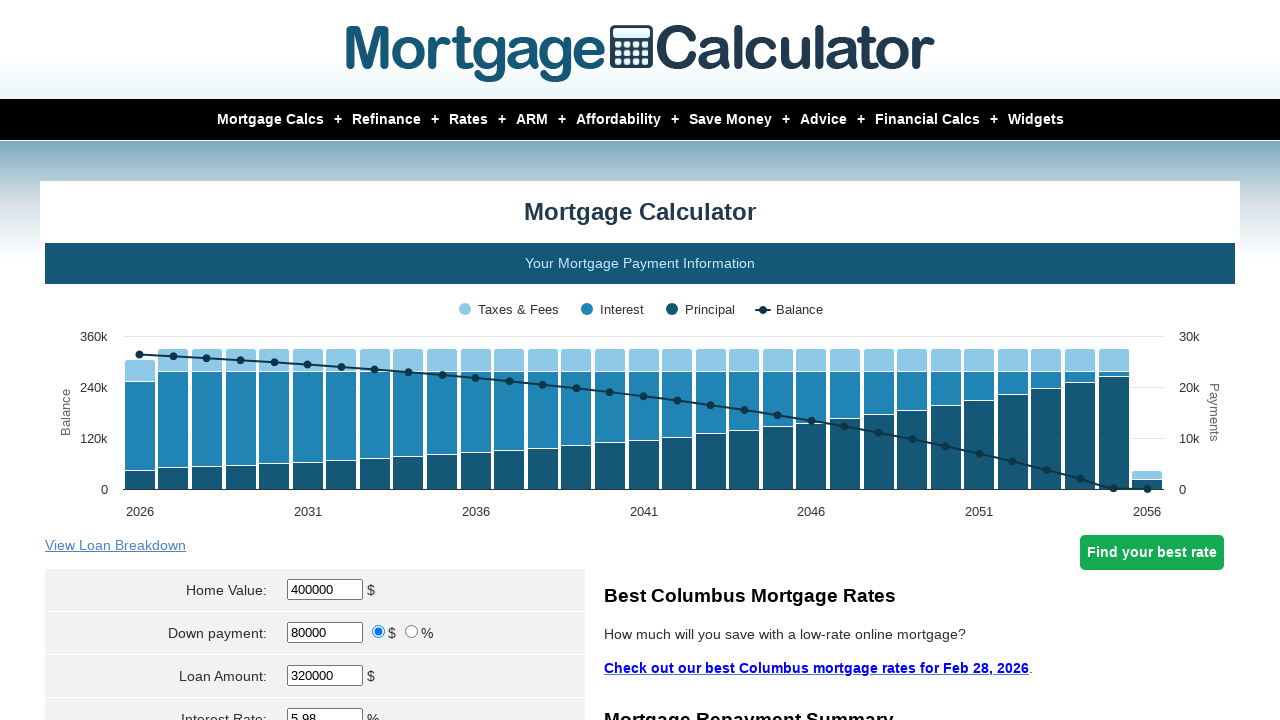

Scrolled down 300px to view calculator form
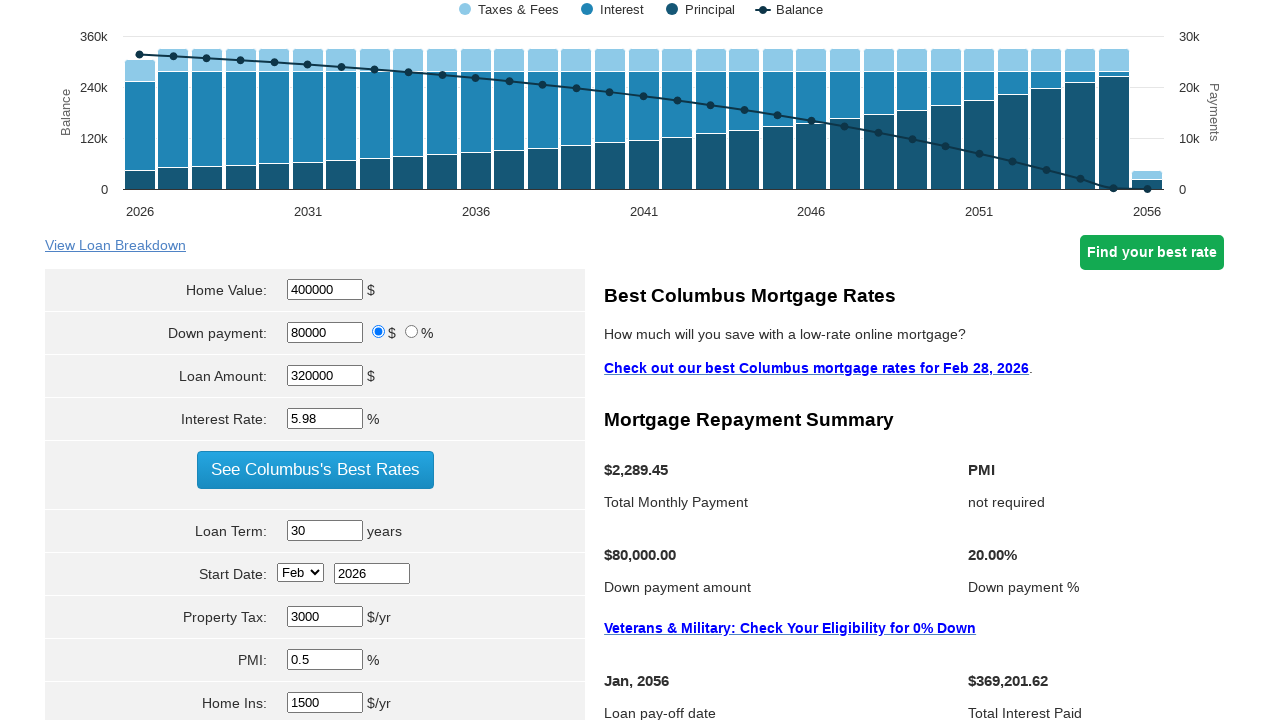

Cleared home value field on input[name='param[homevalue]']
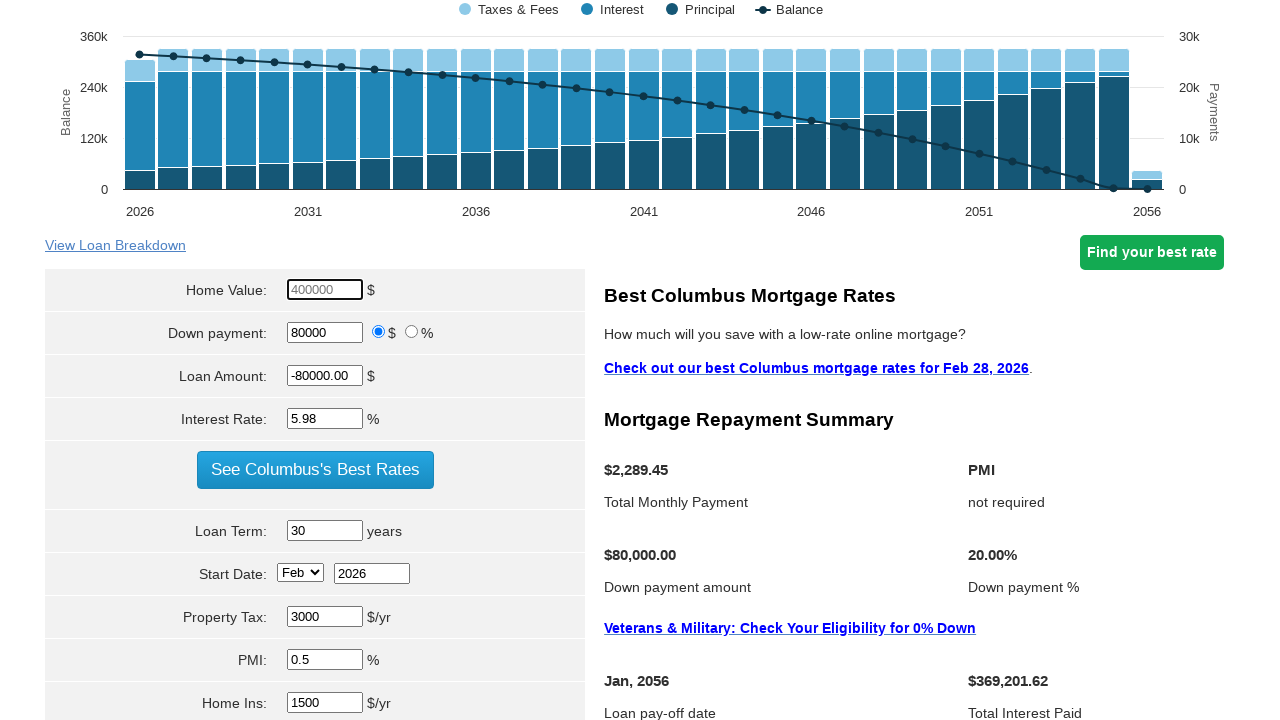

Entered home value: $200,000 on input[name='param[homevalue]']
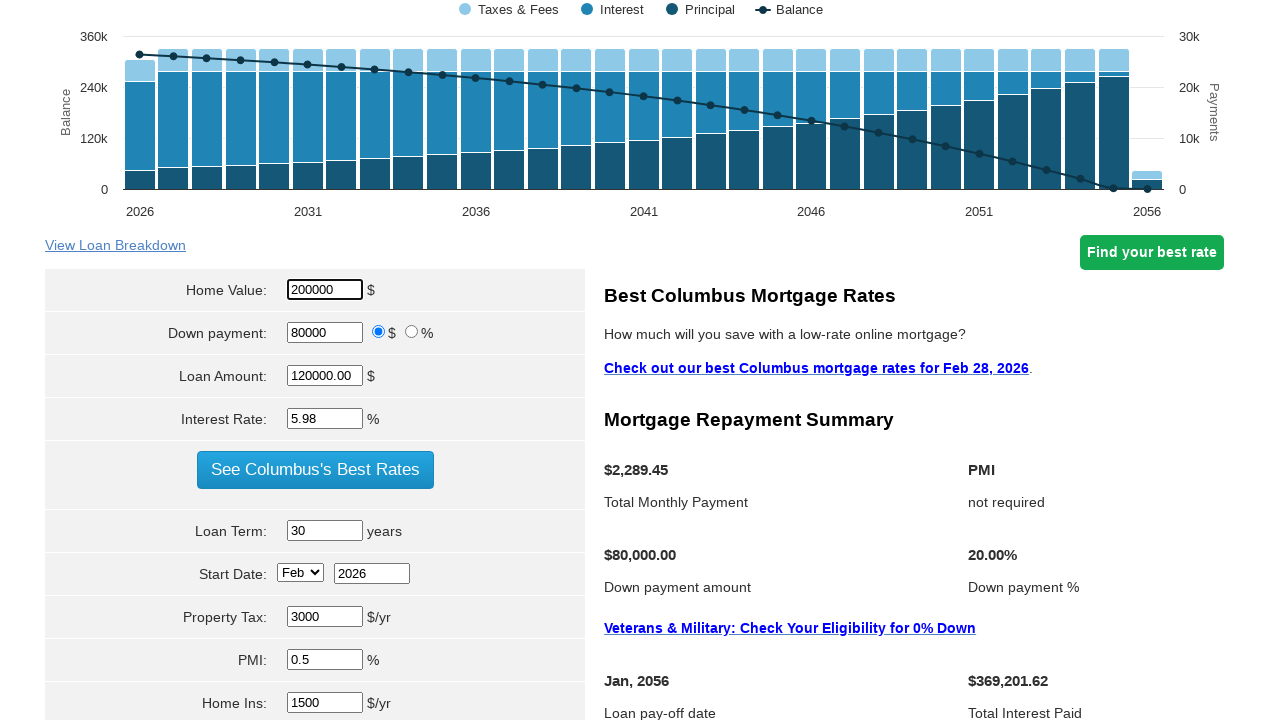

Cleared principal field on input[name='param[principal]']
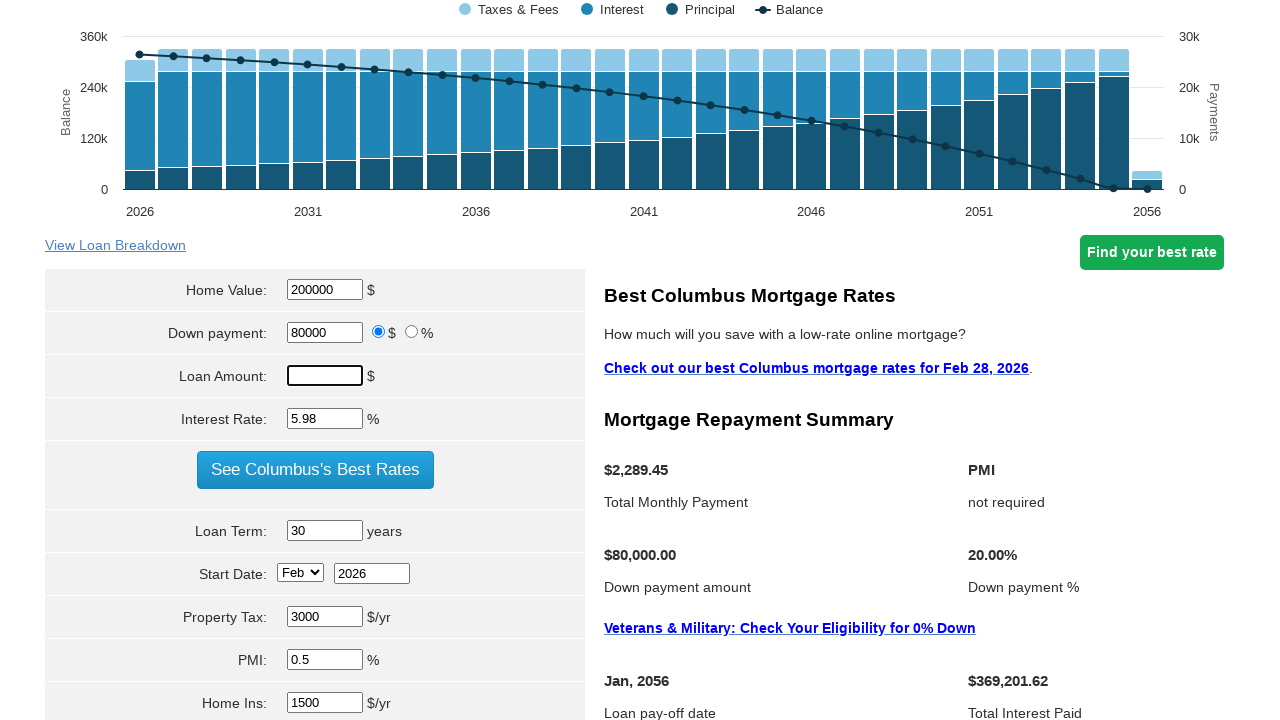

Entered principal amount: $100,000 on input[name='param[principal]']
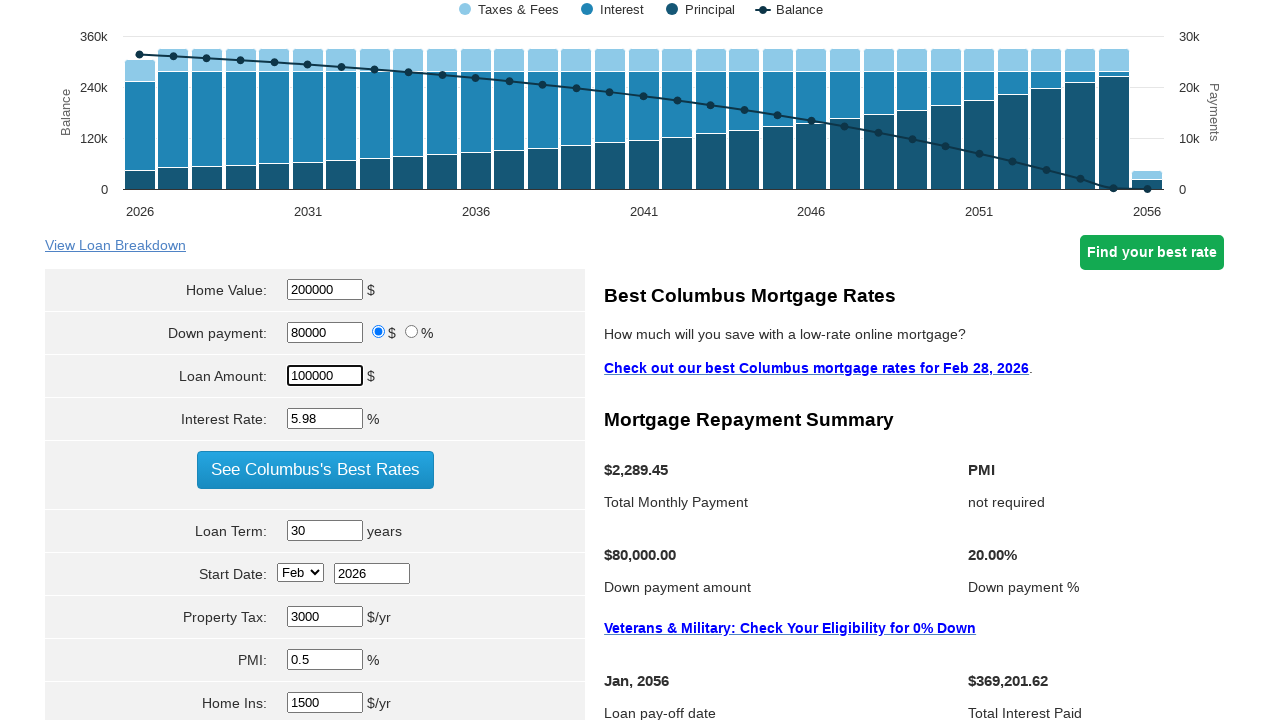

Cleared interest rate field on input[name='param[interest_rate]']
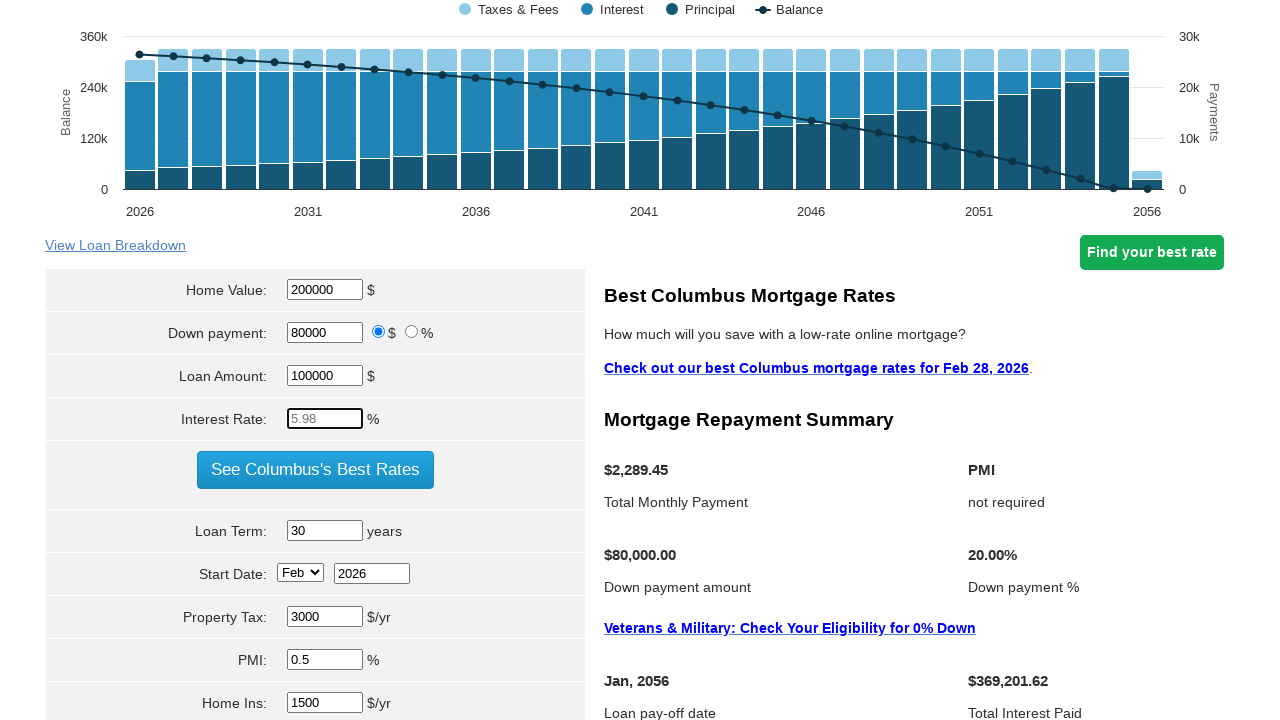

Entered interest rate: 5% on input[name='param[interest_rate]']
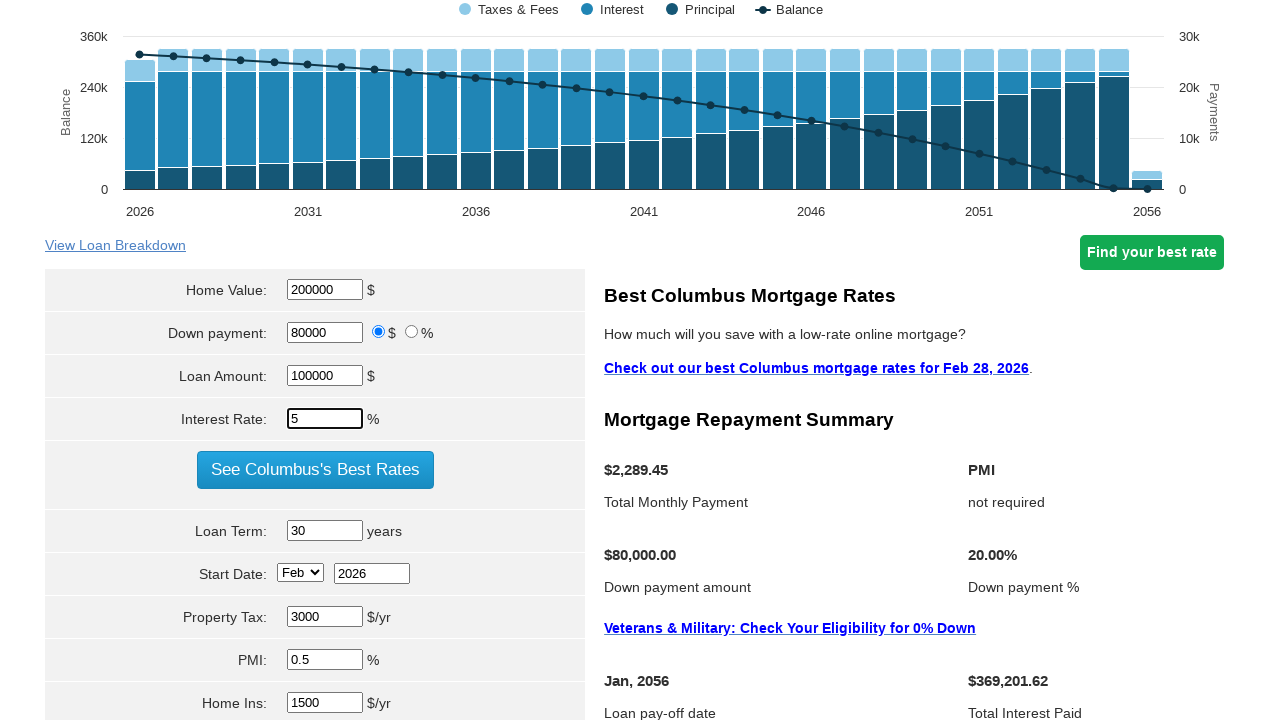

Cleared term field on input[name='param[term]']
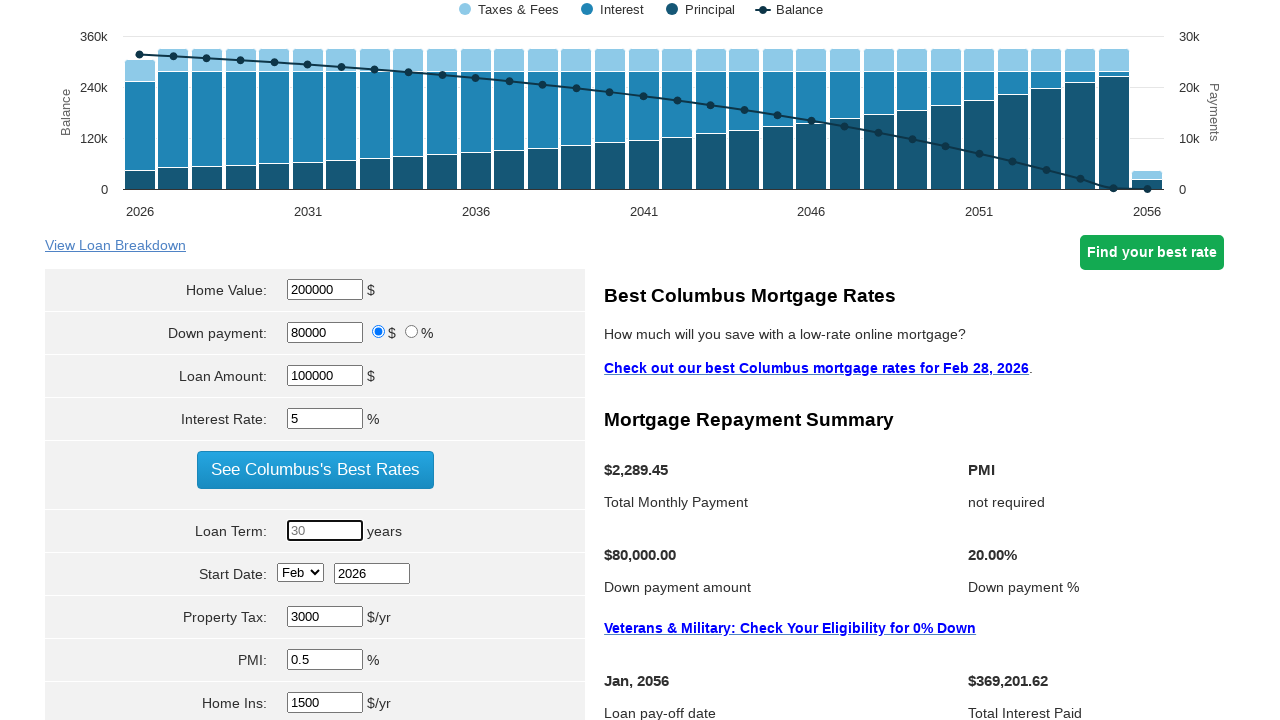

Entered loan term: 15 years on input[name='param[term]']
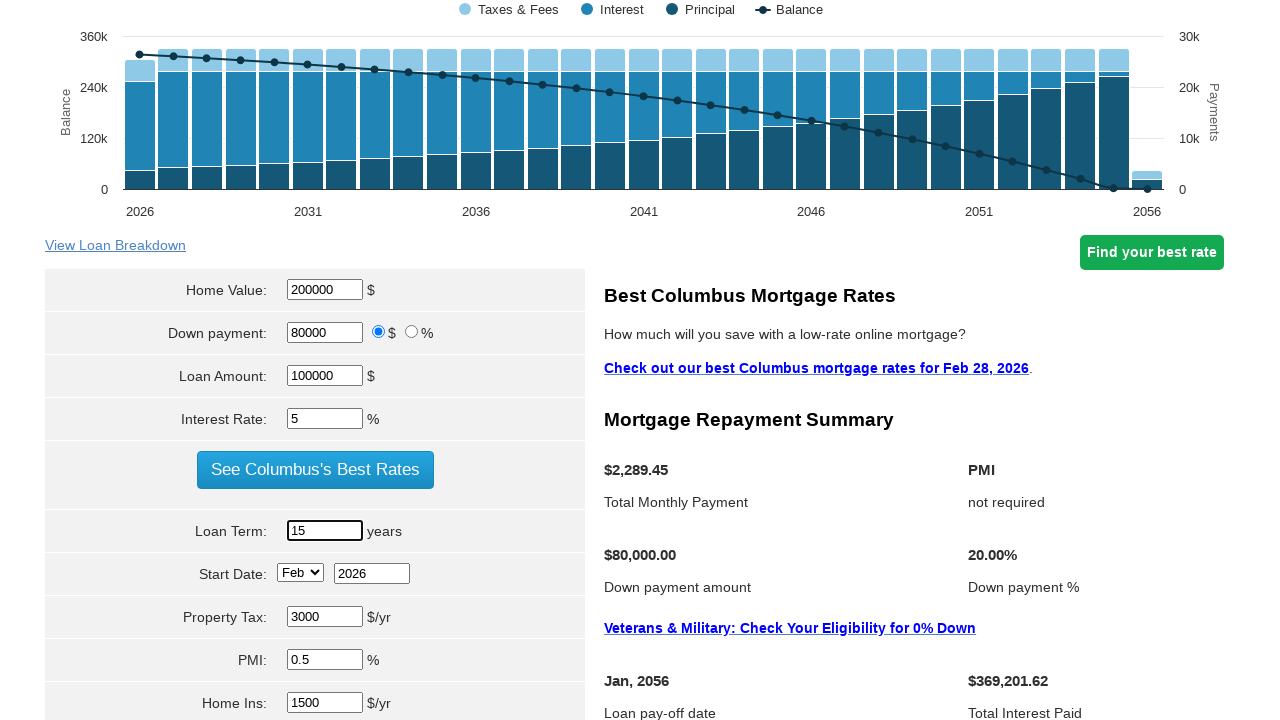

Cleared property tax field on input[name='param[property_tax]']
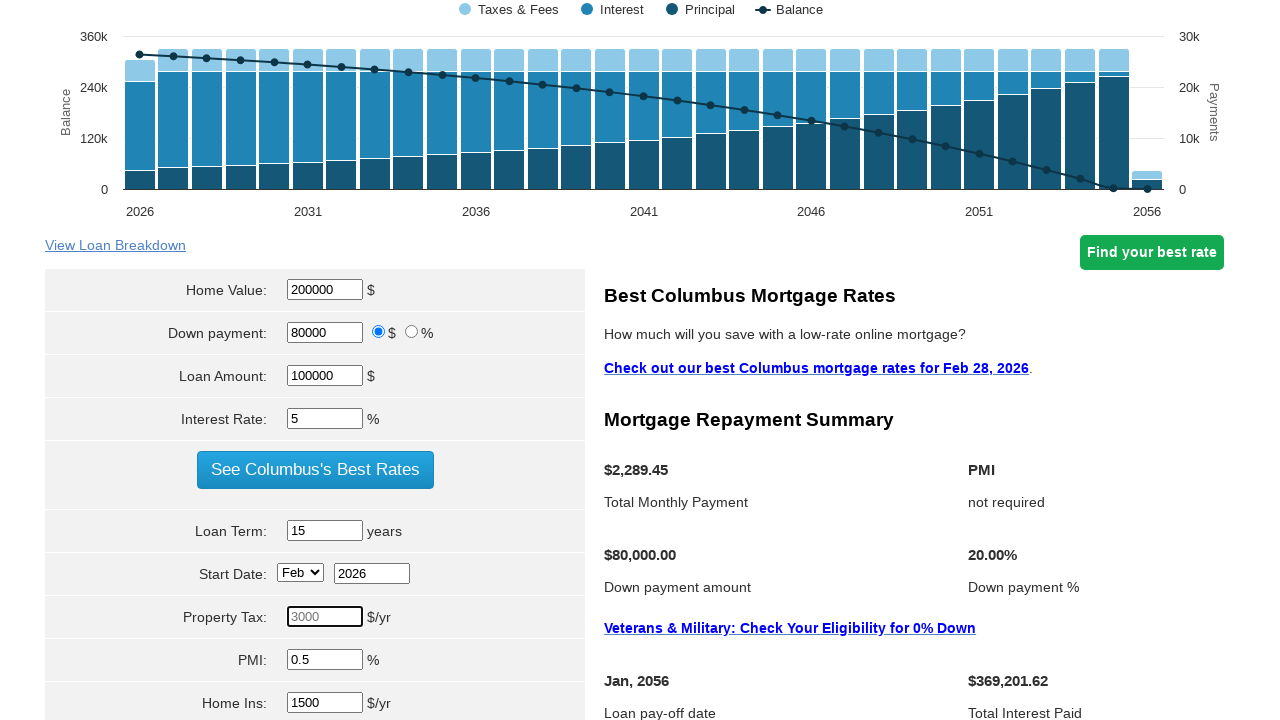

Entered property tax rate: 4.7% on input[name='param[property_tax]']
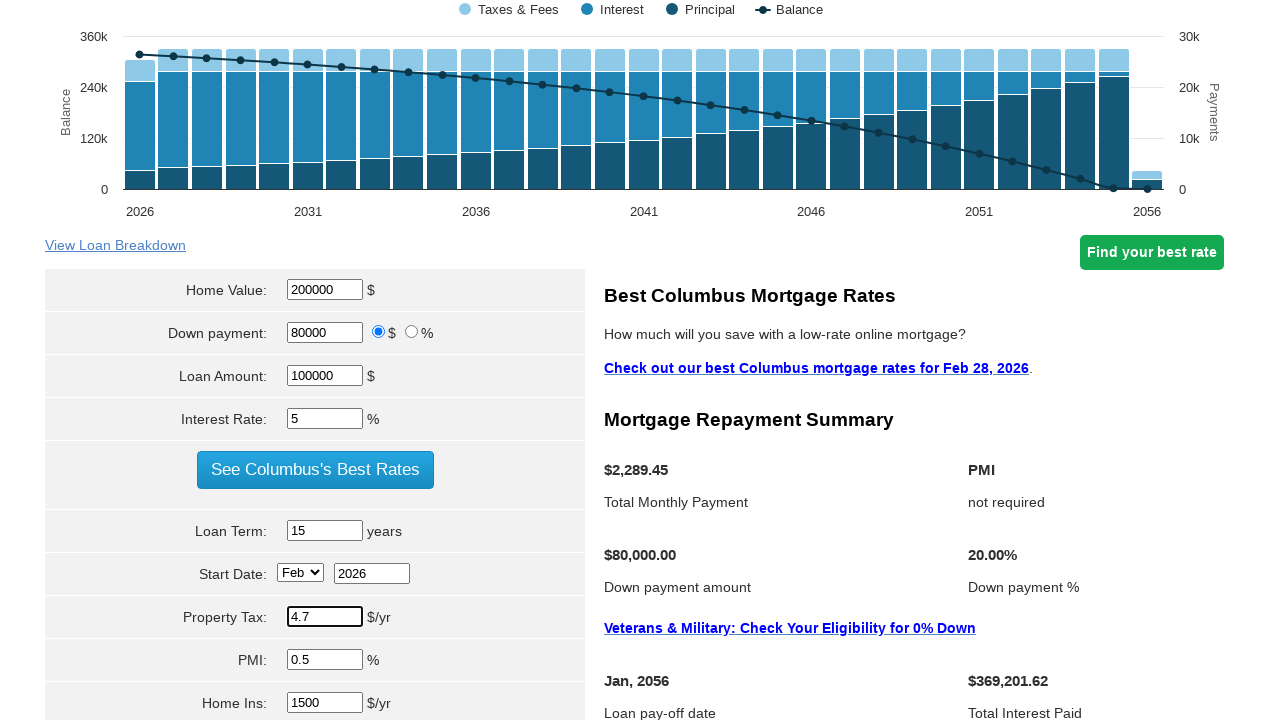

Cleared PMI field on input[name='param[pmi]']
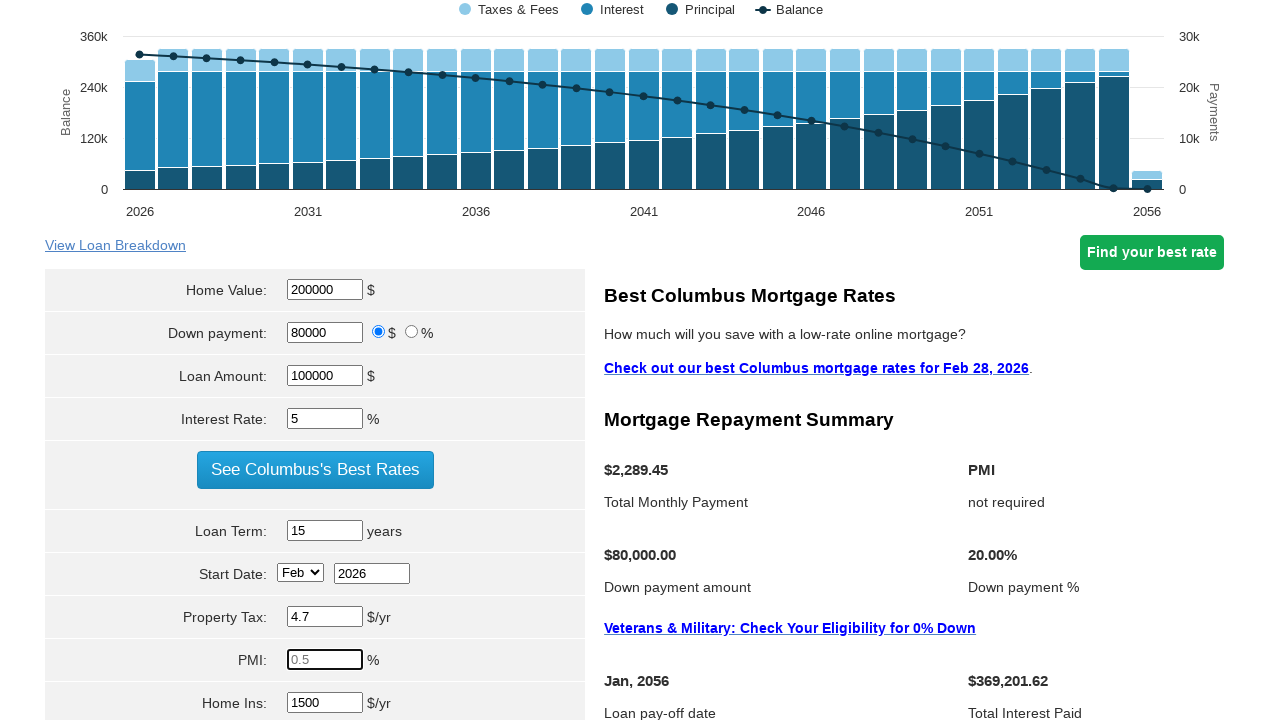

Entered PMI rate: 1.26% on input[name='param[pmi]']
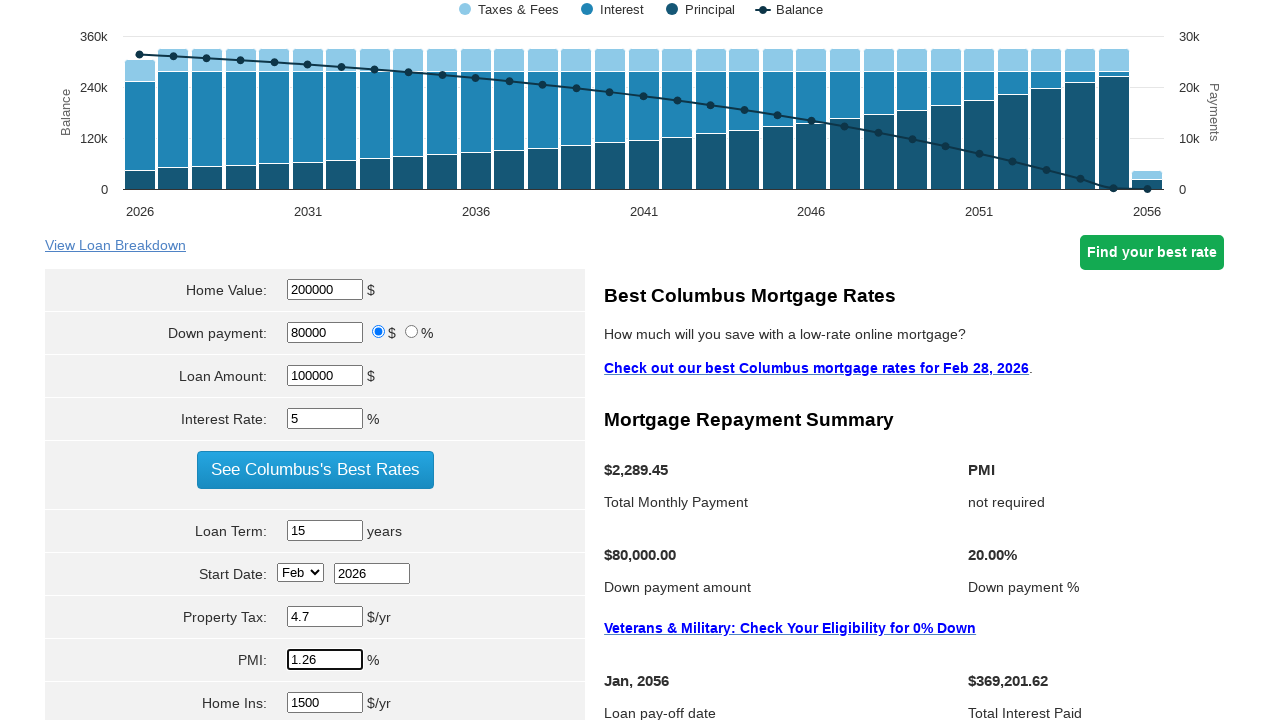

Cleared home owners insurance field on input[name='param[hoi]']
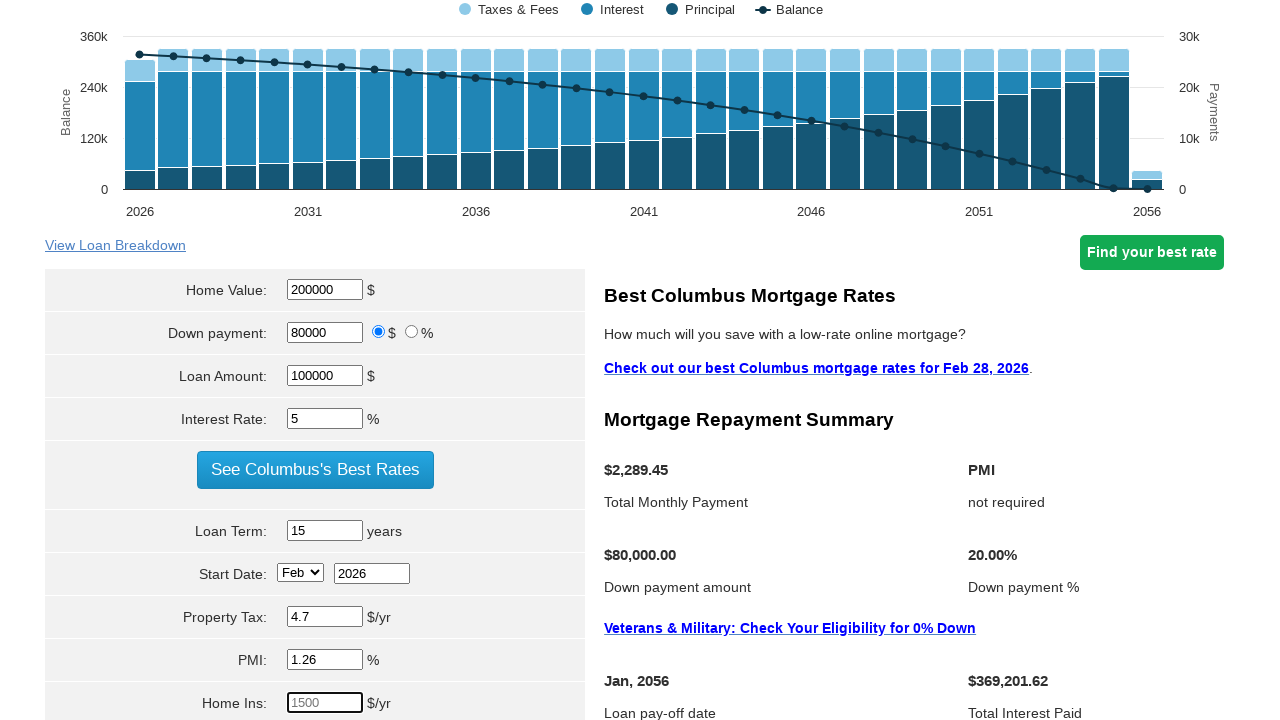

Entered home owners insurance: $1,500 on input[name='param[hoi]']
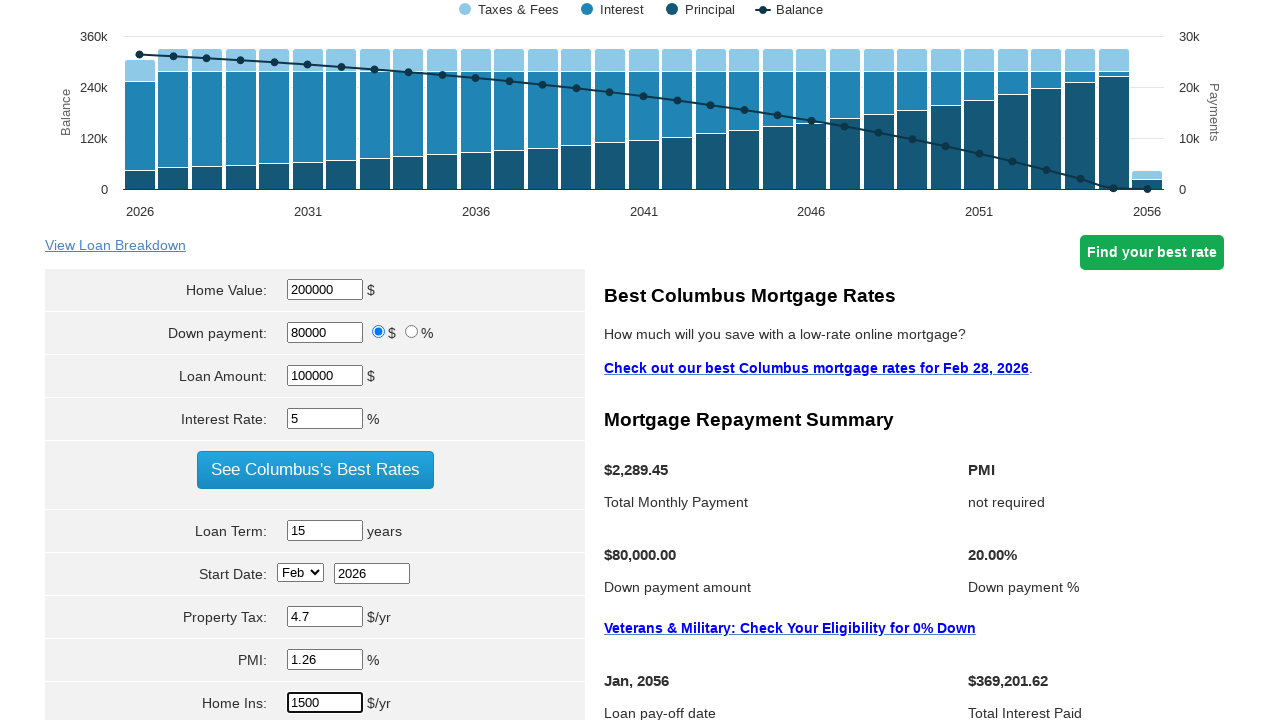

Clicked calculate button to compute mortgage payment at (315, 360) on input[name='cal']
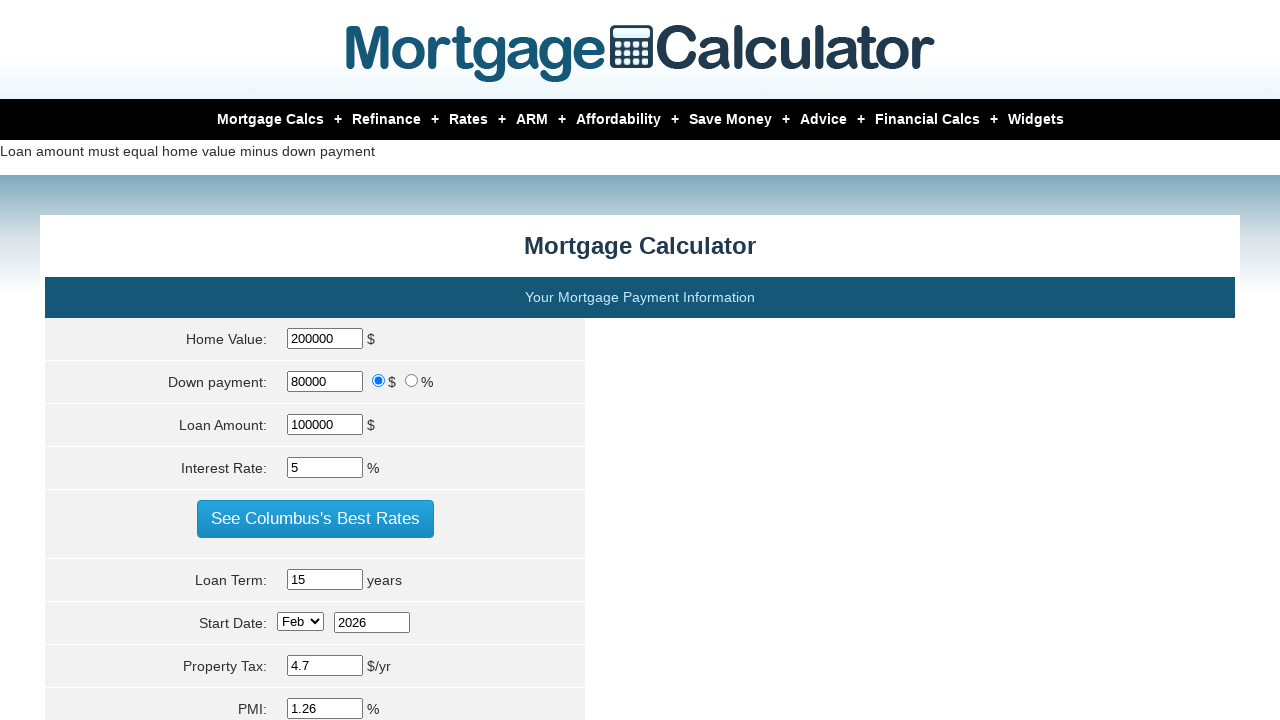

Waited 3 seconds for calculation results to load
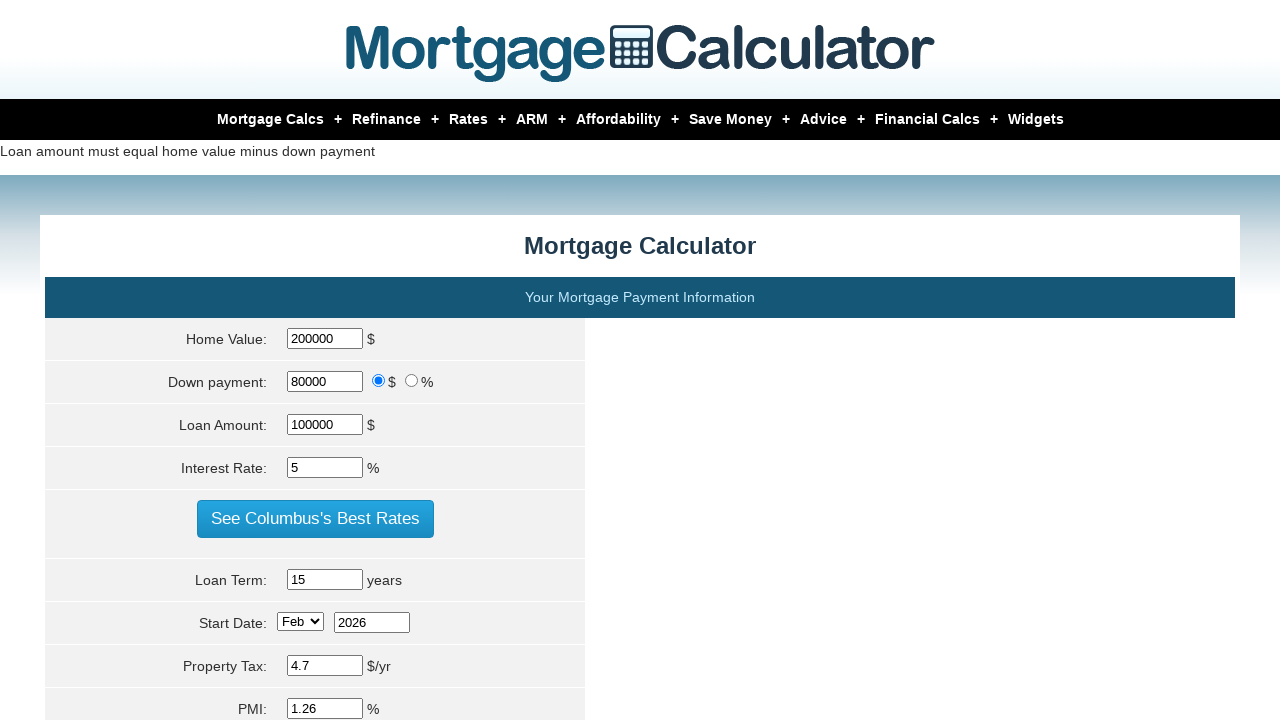

Scrolled down 300px to view calculation results
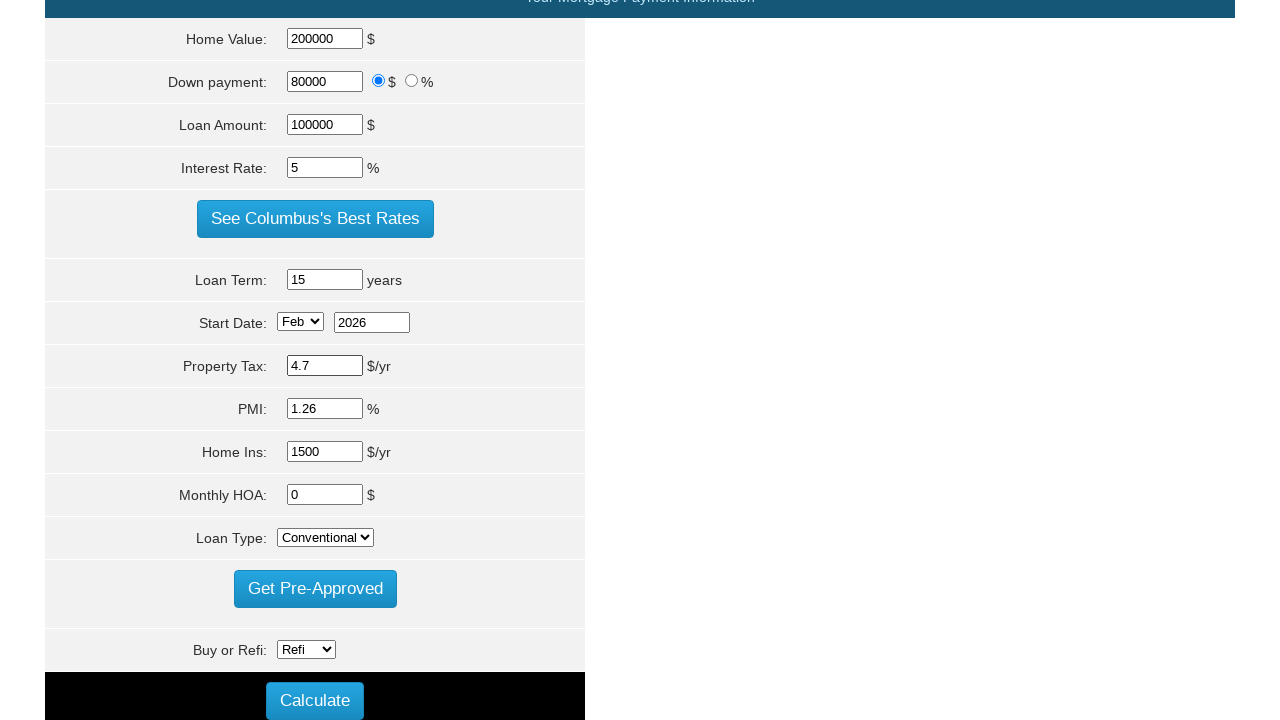

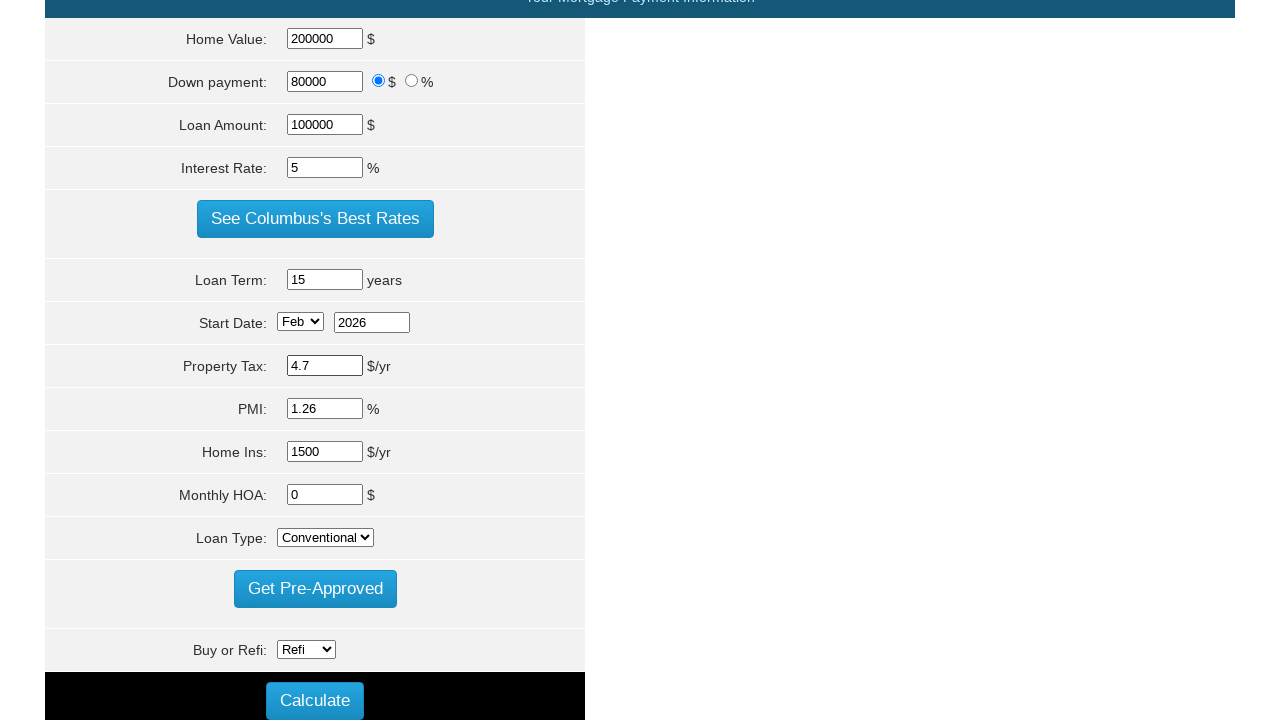